Tests the "Get Started" link using locator syntax, verifying its href attribute, clicking it, and checking that the Introduction heading is visible

Starting URL: https://playwright.dev/

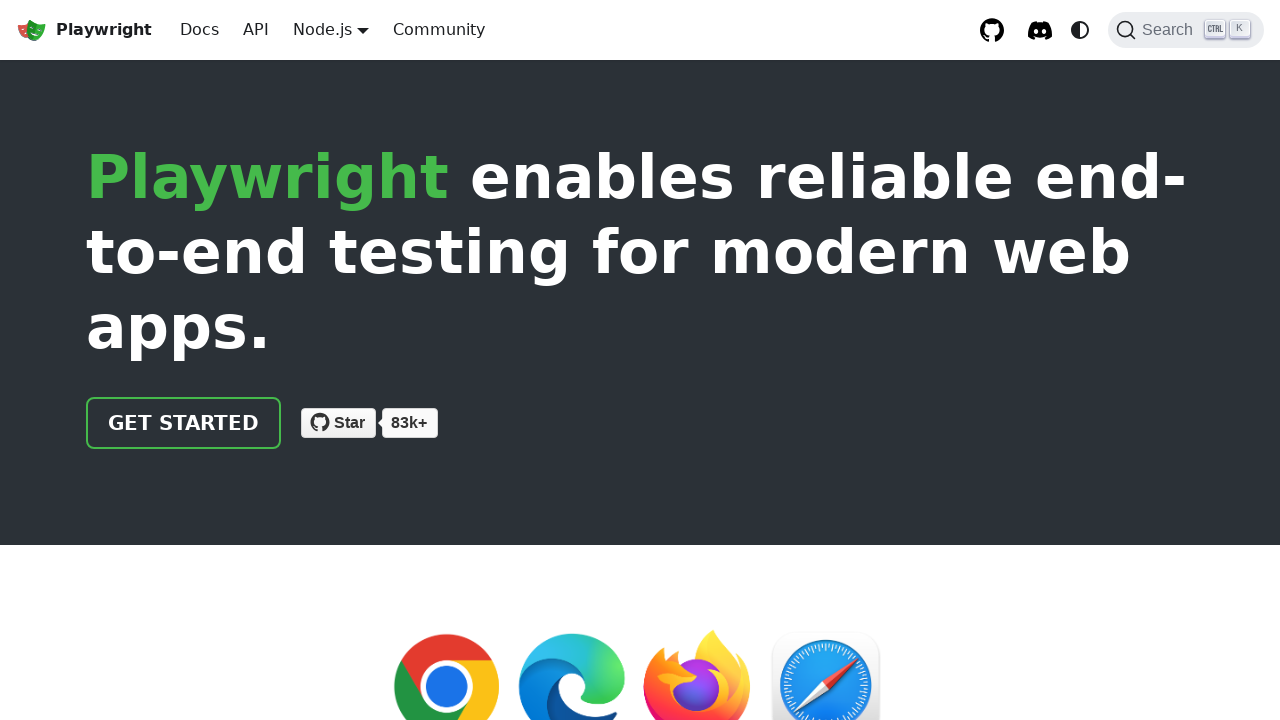

Verified page title contains 'Playwright'
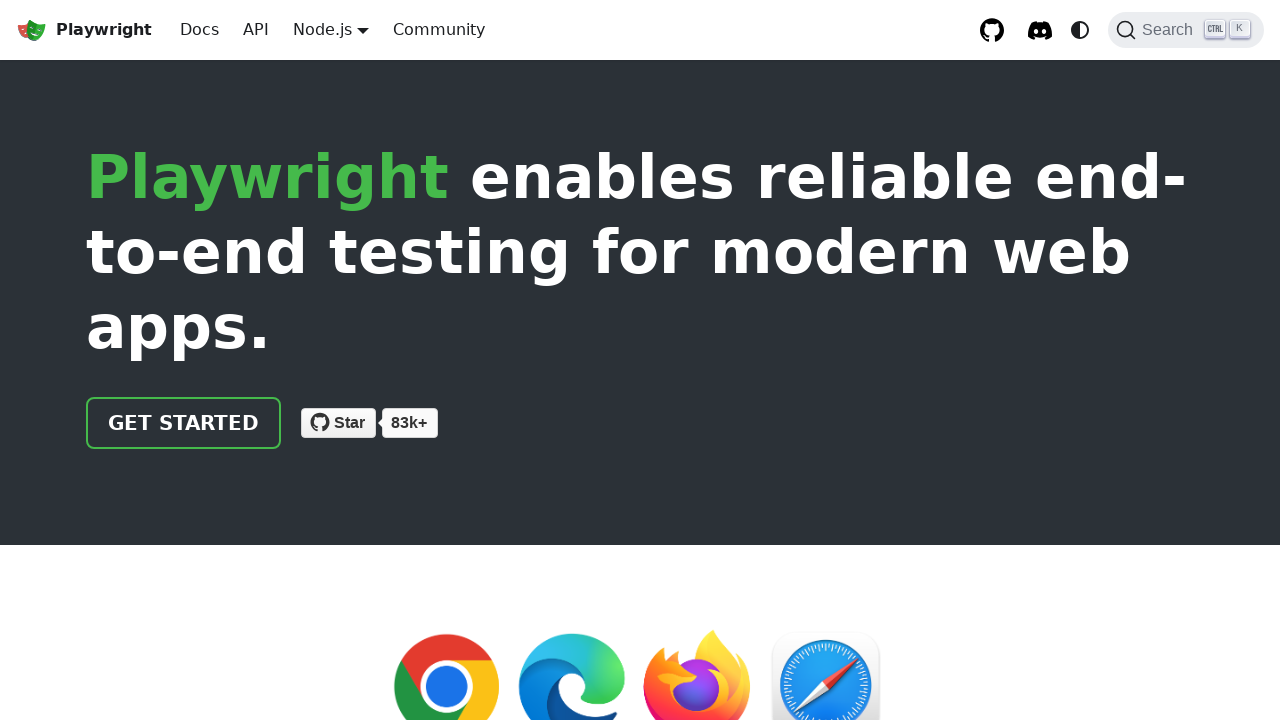

Located 'Get Started' link element
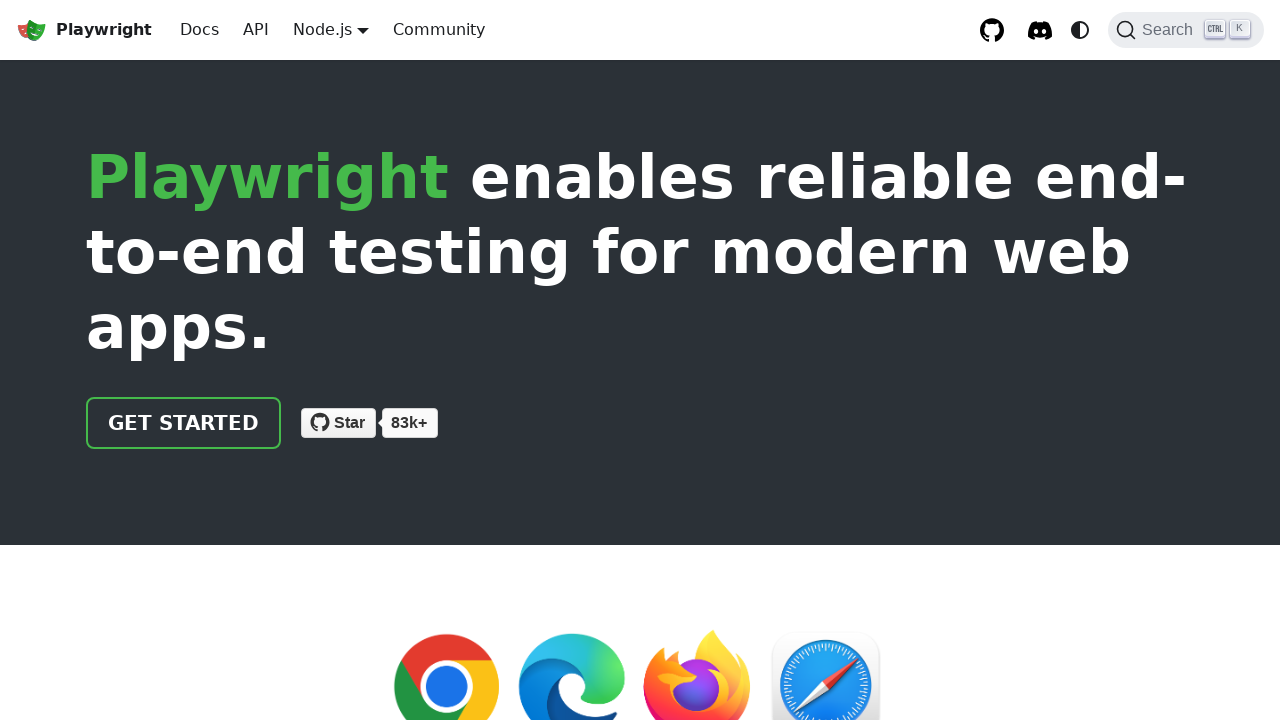

Verified 'Get Started' link has href attribute '/docs/intro'
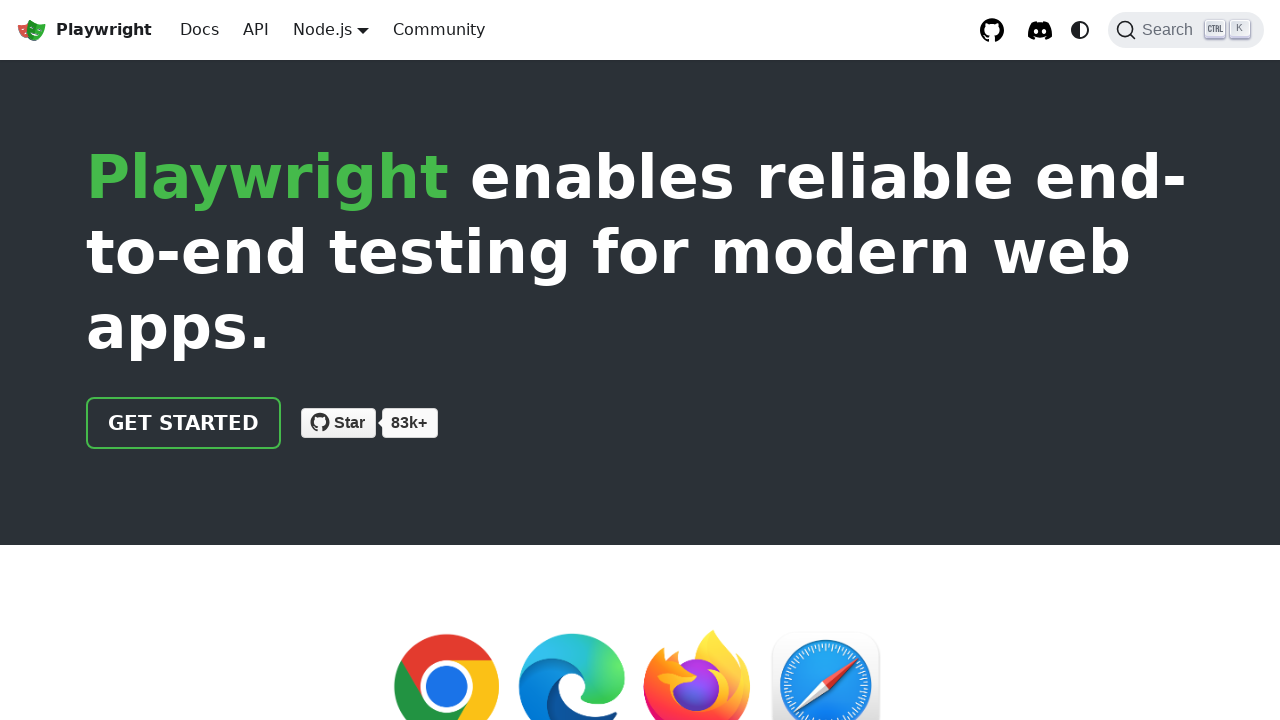

Clicked 'Get Started' link at (184, 423) on text=Get Started
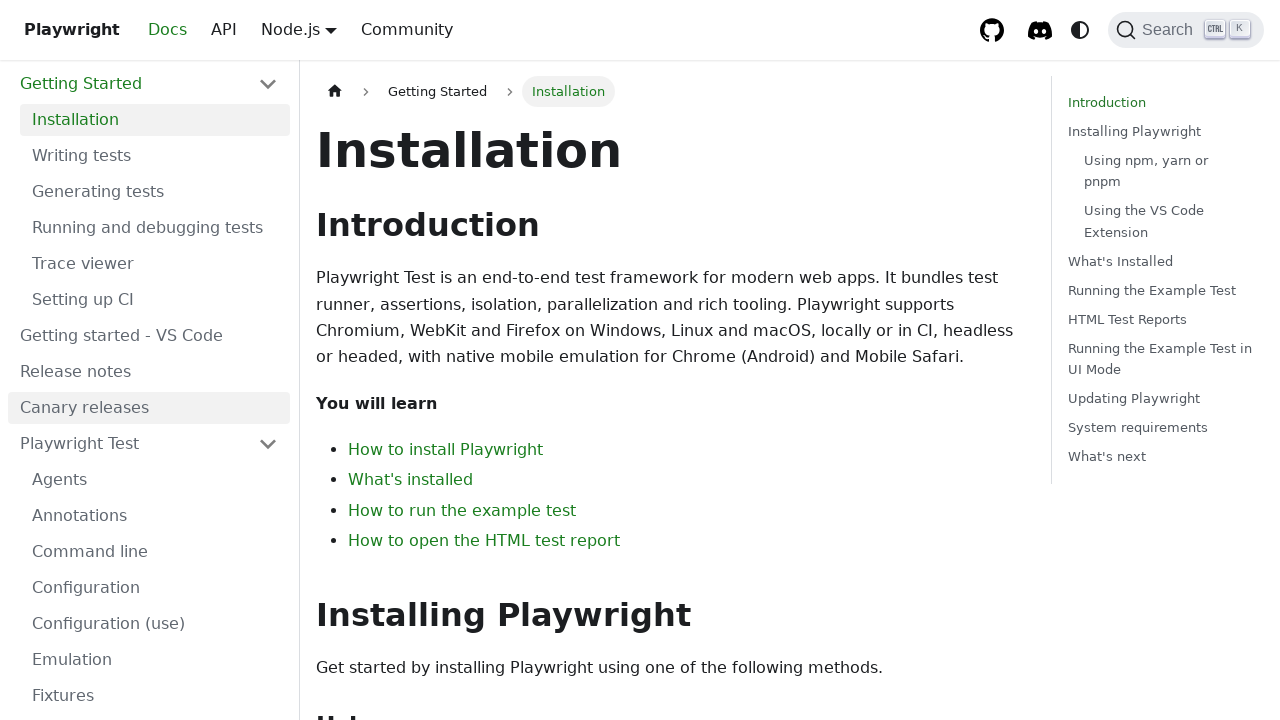

Verified page URL contains 'intro'
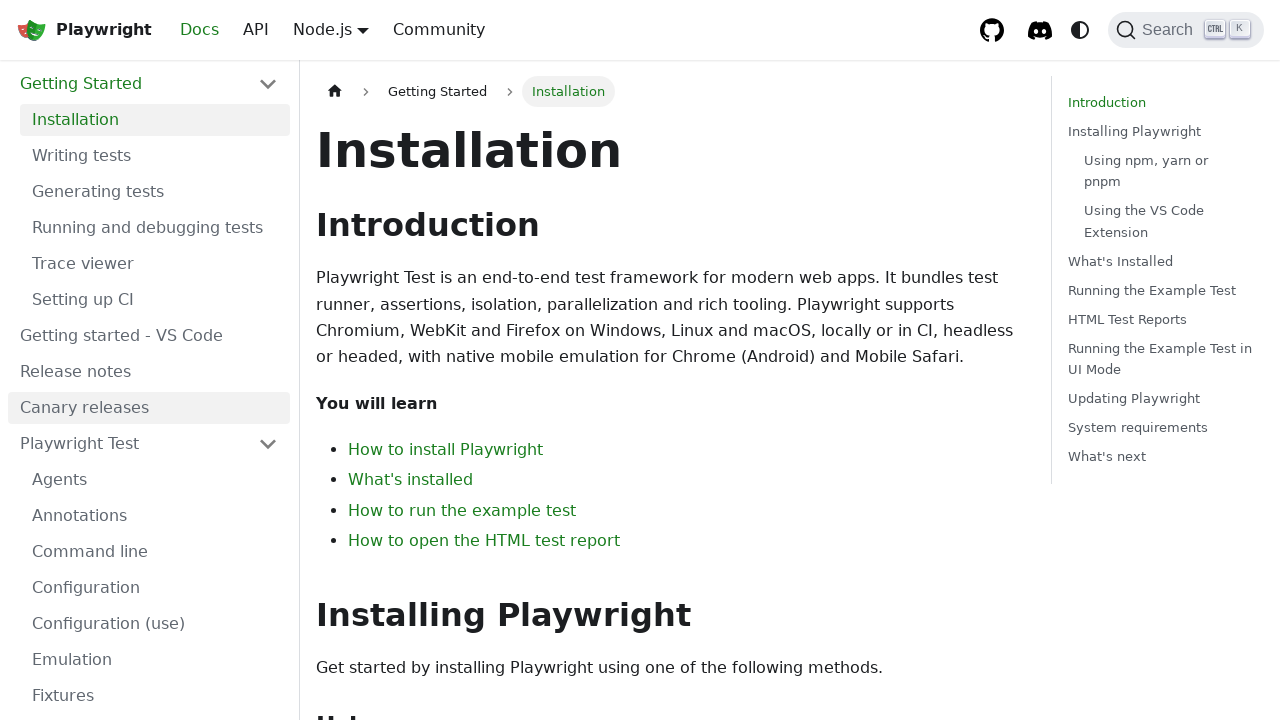

Verified 'Introduction' heading is visible
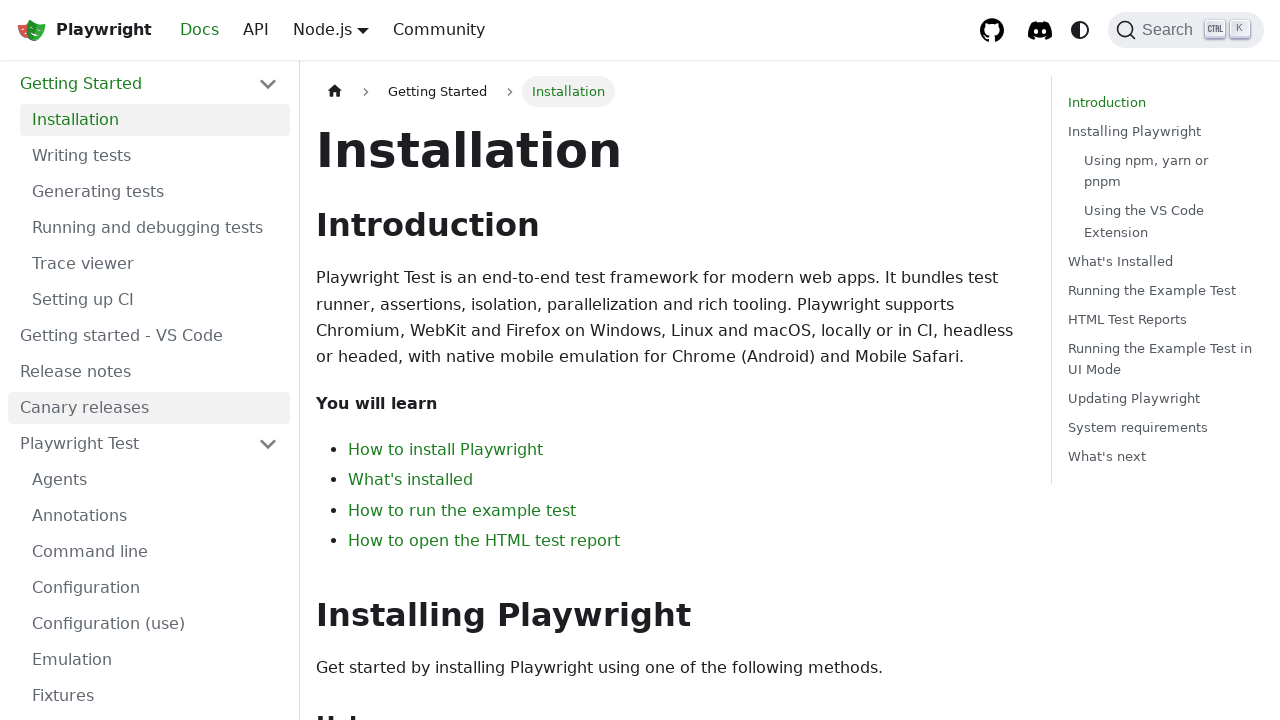

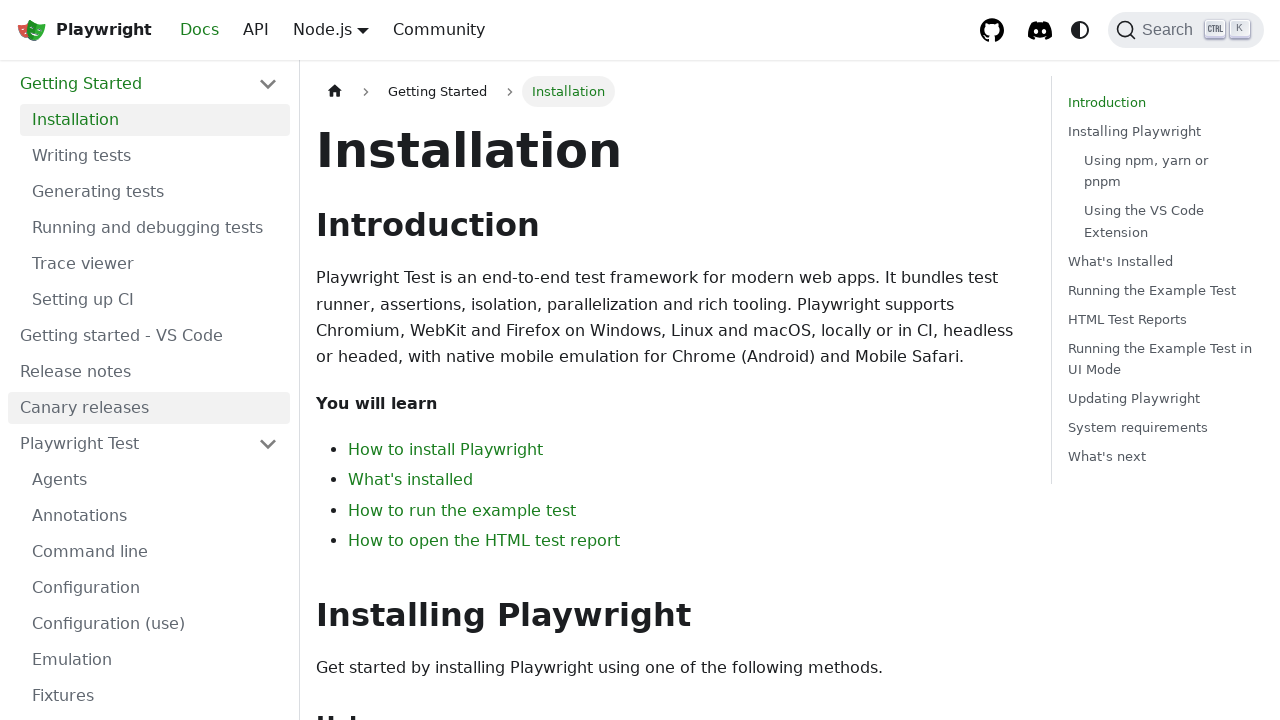